Clicks on the header wrapper element on the DemoQA elements page

Starting URL: https://demoqa.com/elements

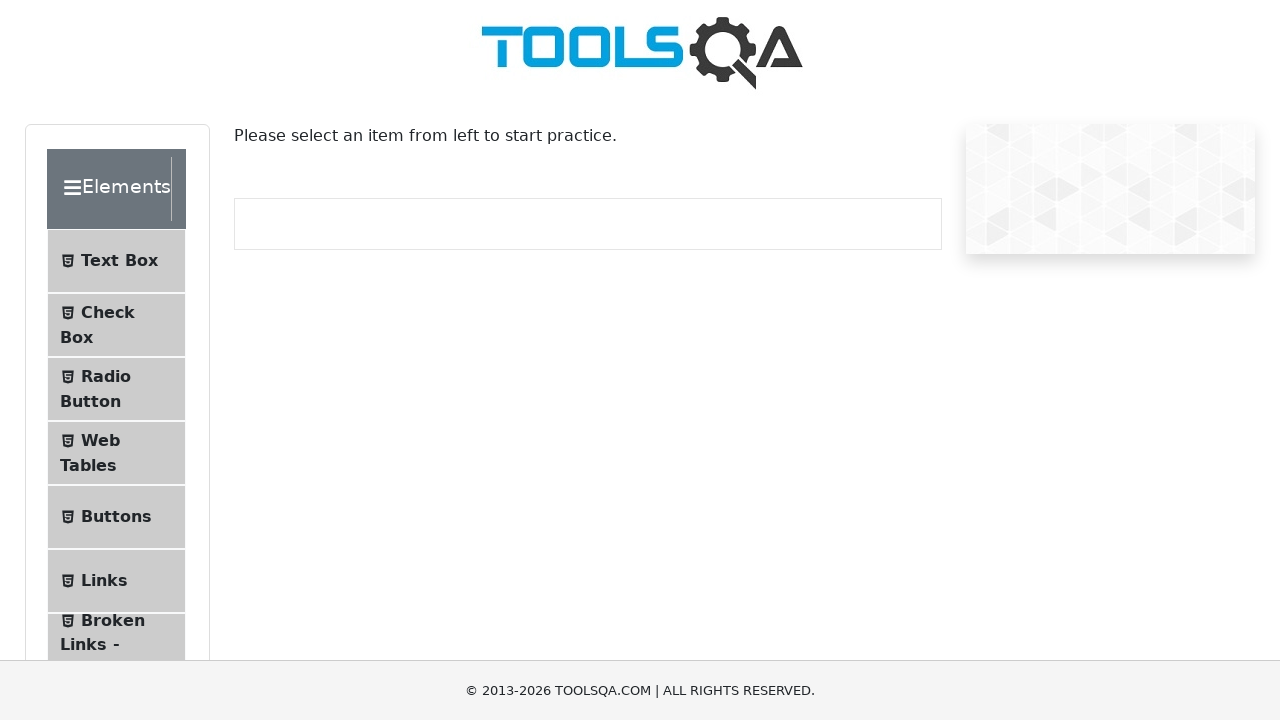

Navigated to DemoQA elements page
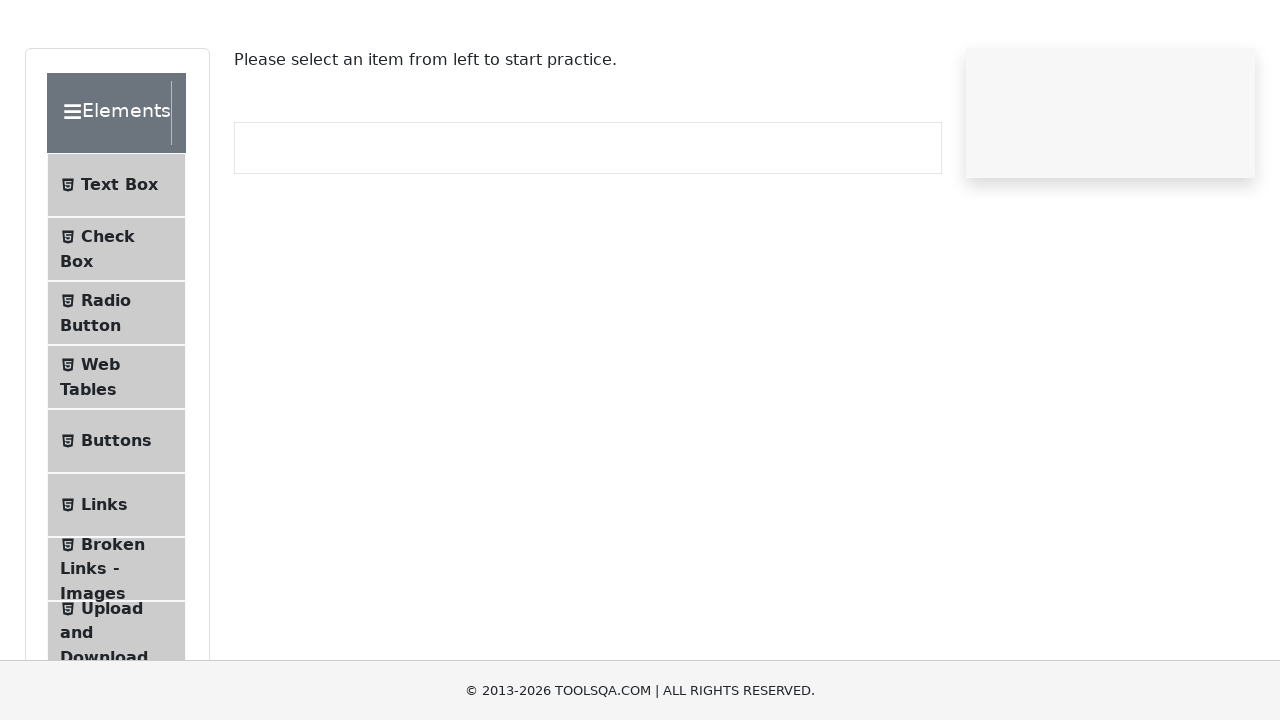

Clicked on the header wrapper element at (116, 189) on .header-wrapper
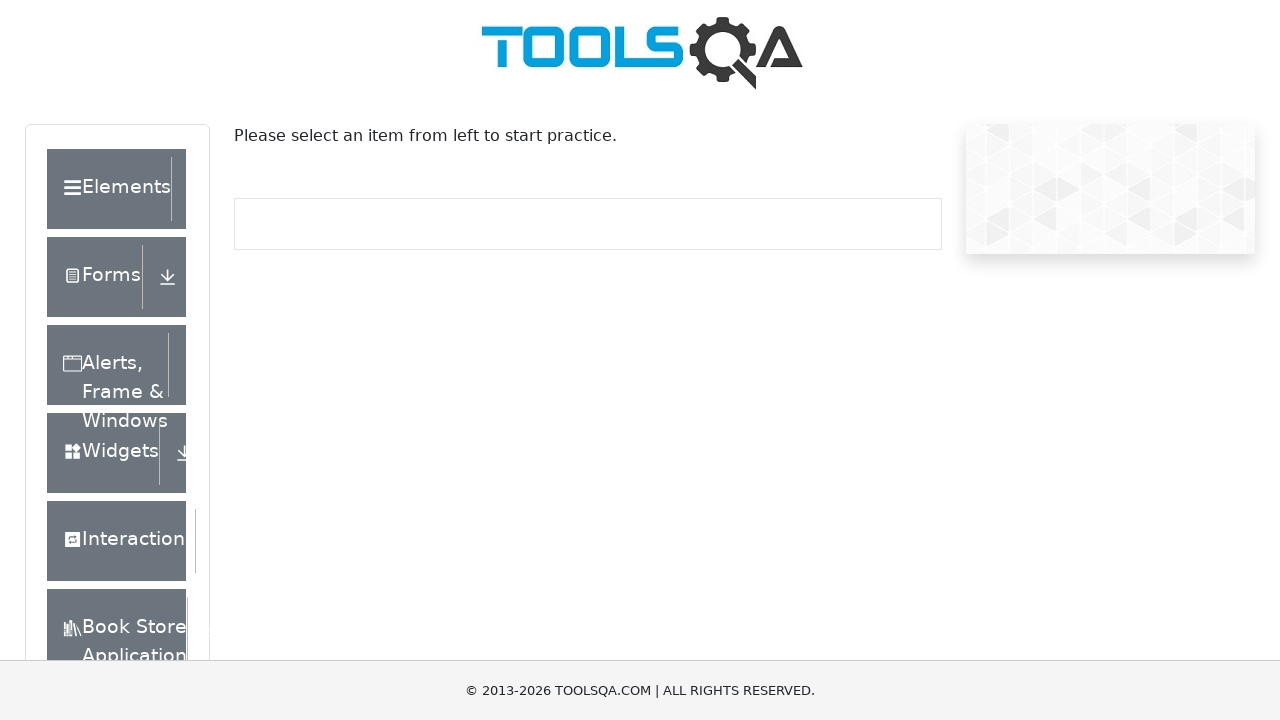

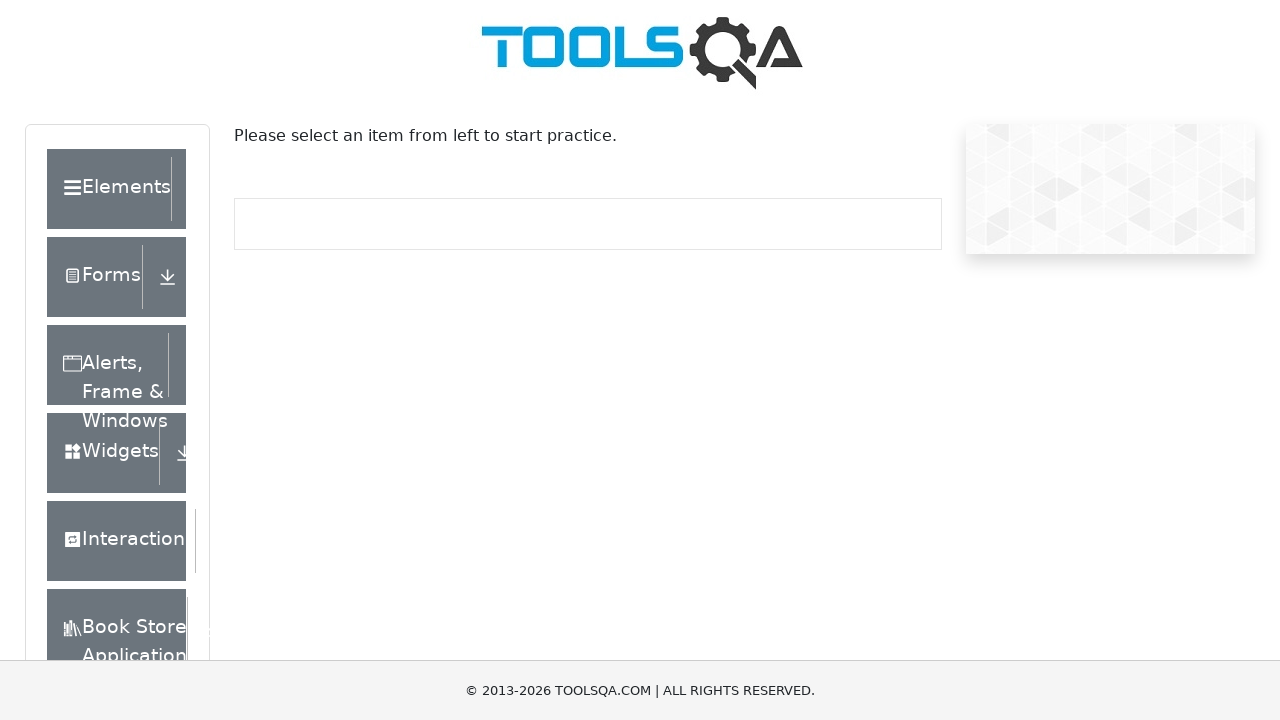